Tests marking individual todo items as complete by checking their checkboxes

Starting URL: https://demo.playwright.dev/todomvc

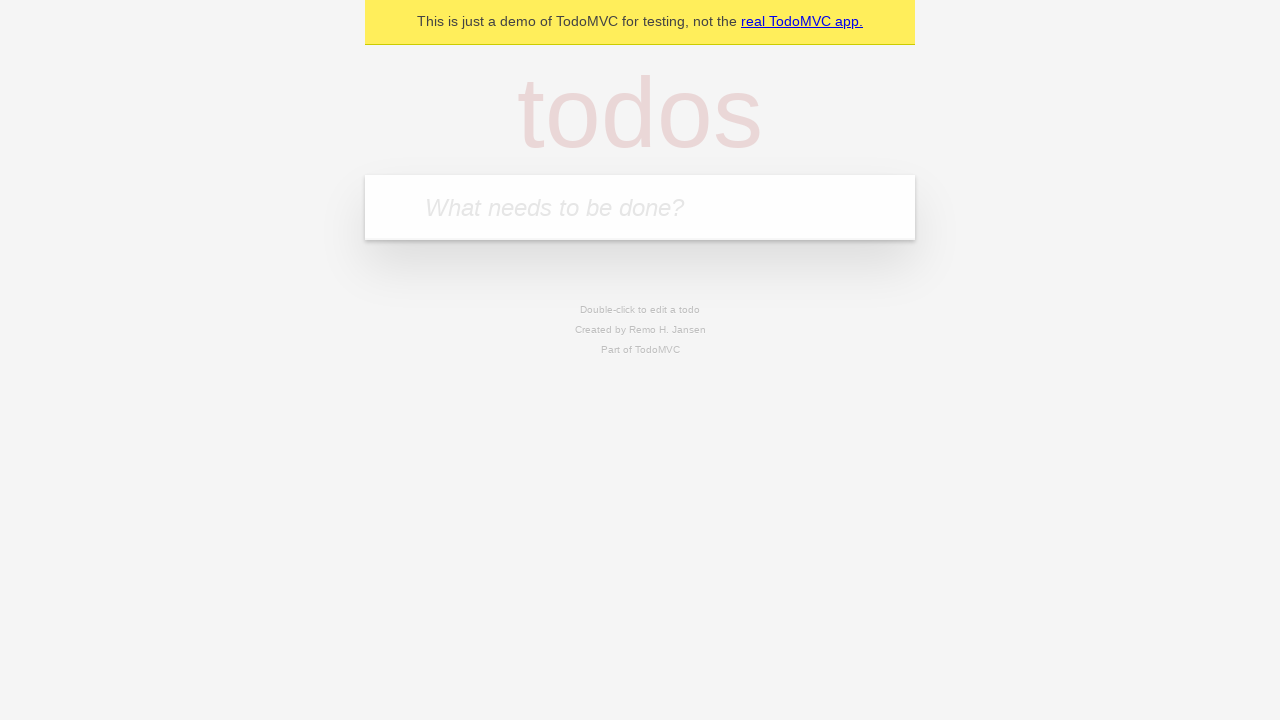

Filled todo input with 'buy some cheese' on internal:attr=[placeholder="What needs to be done?"i]
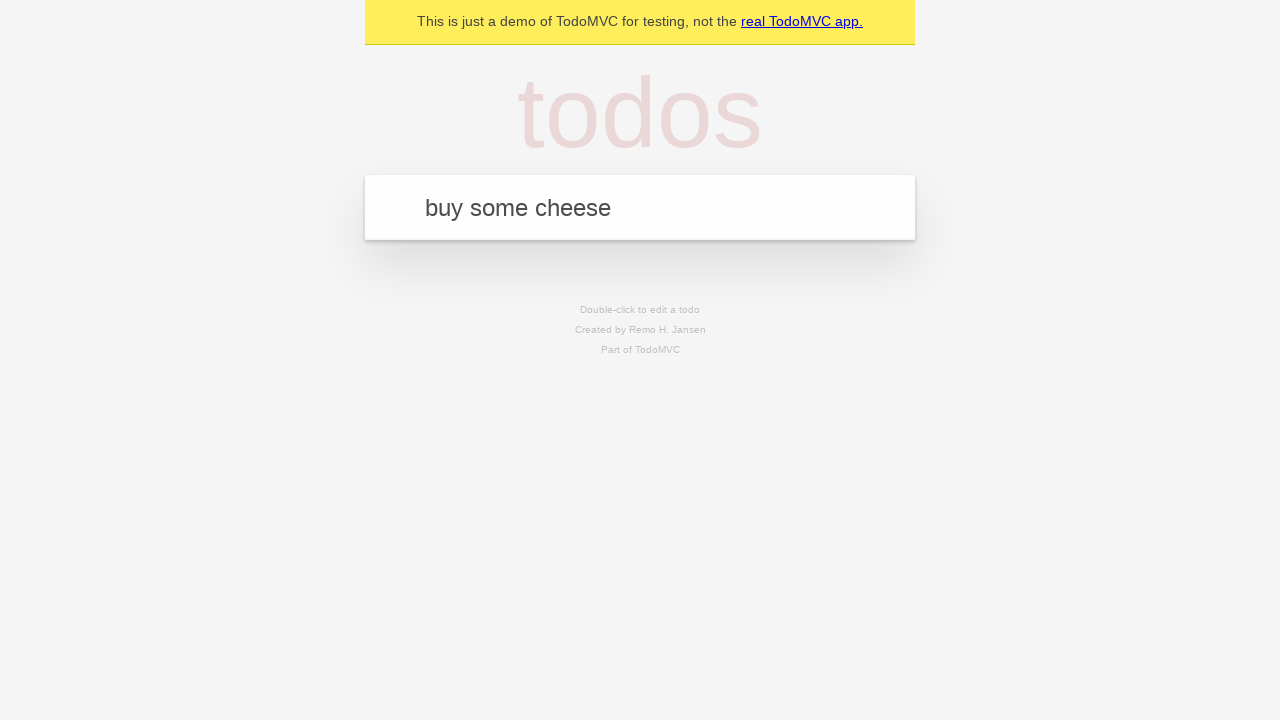

Pressed Enter to create first todo item on internal:attr=[placeholder="What needs to be done?"i]
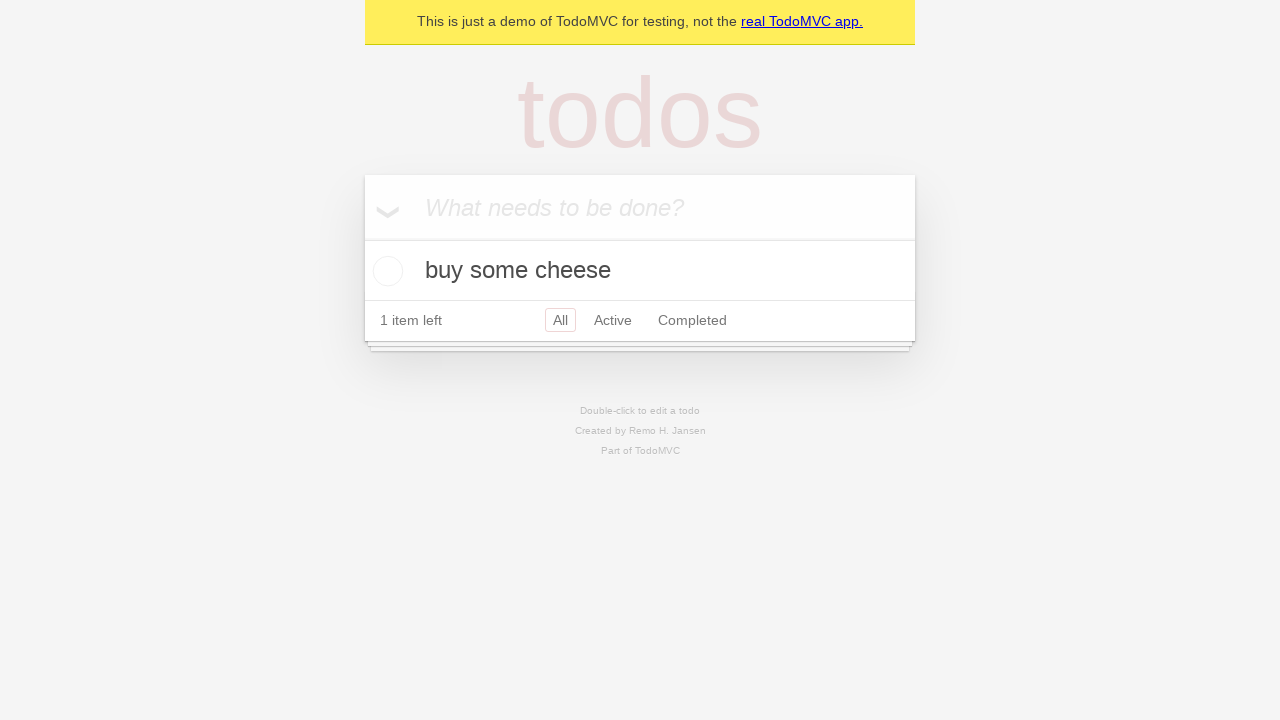

Filled todo input with 'feed the cat' on internal:attr=[placeholder="What needs to be done?"i]
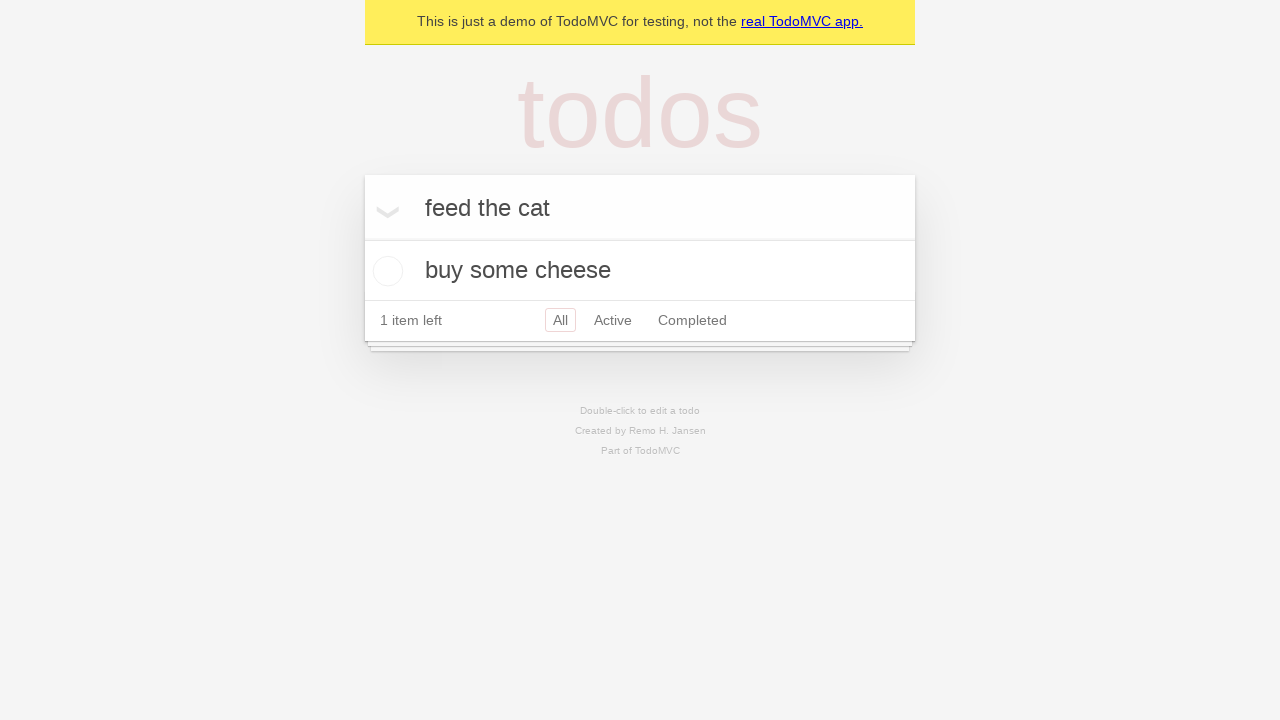

Pressed Enter to create second todo item on internal:attr=[placeholder="What needs to be done?"i]
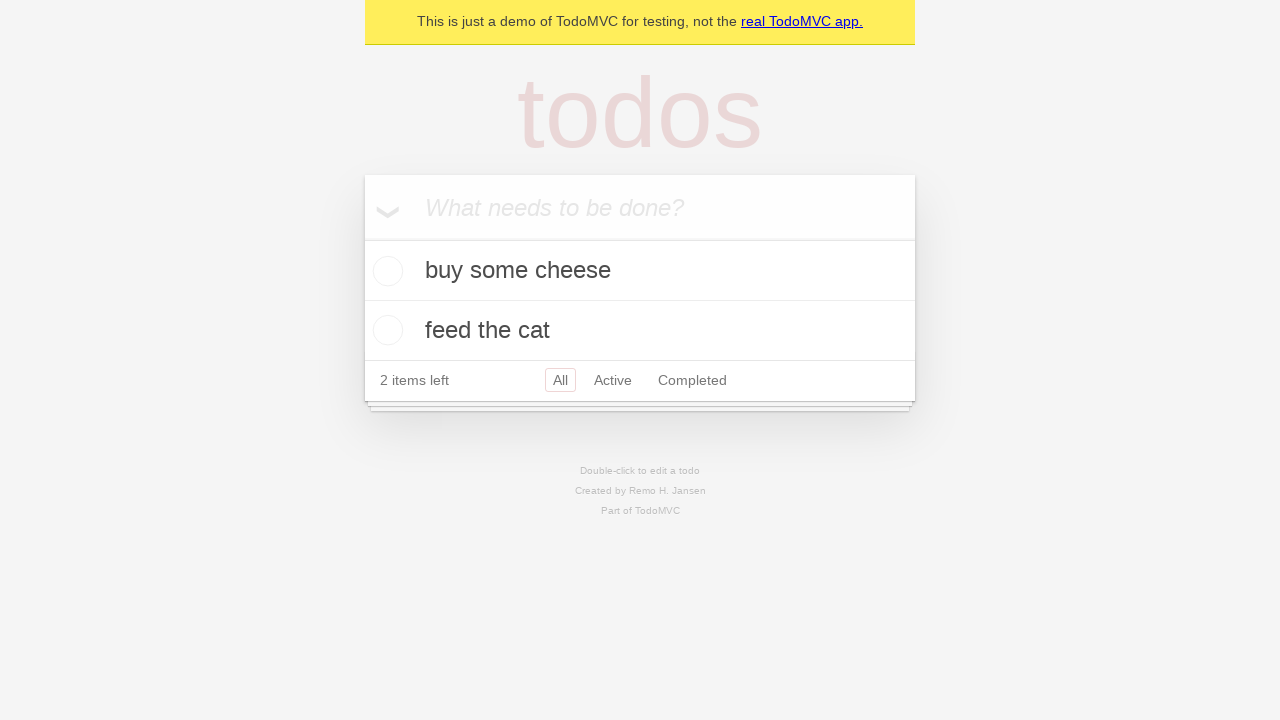

Marked first todo item as complete by checking its checkbox at (385, 271) on internal:testid=[data-testid="todo-item"s] >> nth=0 >> internal:role=checkbox
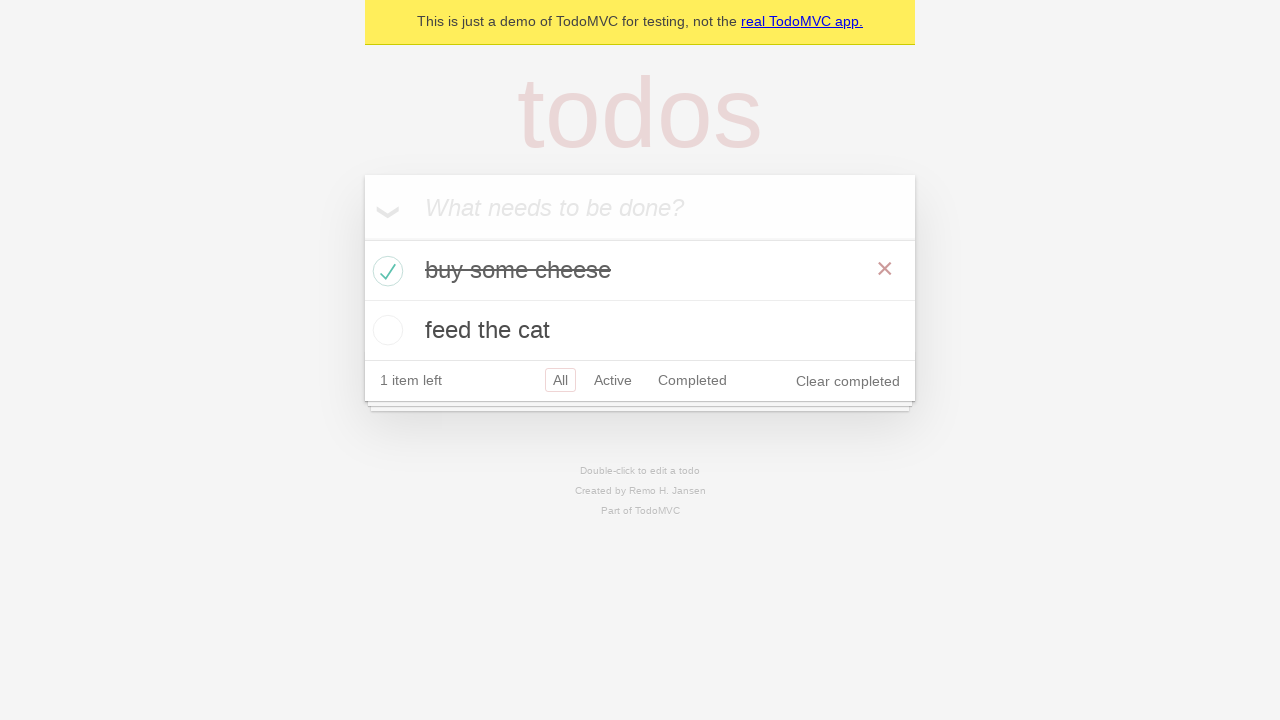

Marked second todo item as complete by checking its checkbox at (385, 330) on internal:testid=[data-testid="todo-item"s] >> nth=1 >> internal:role=checkbox
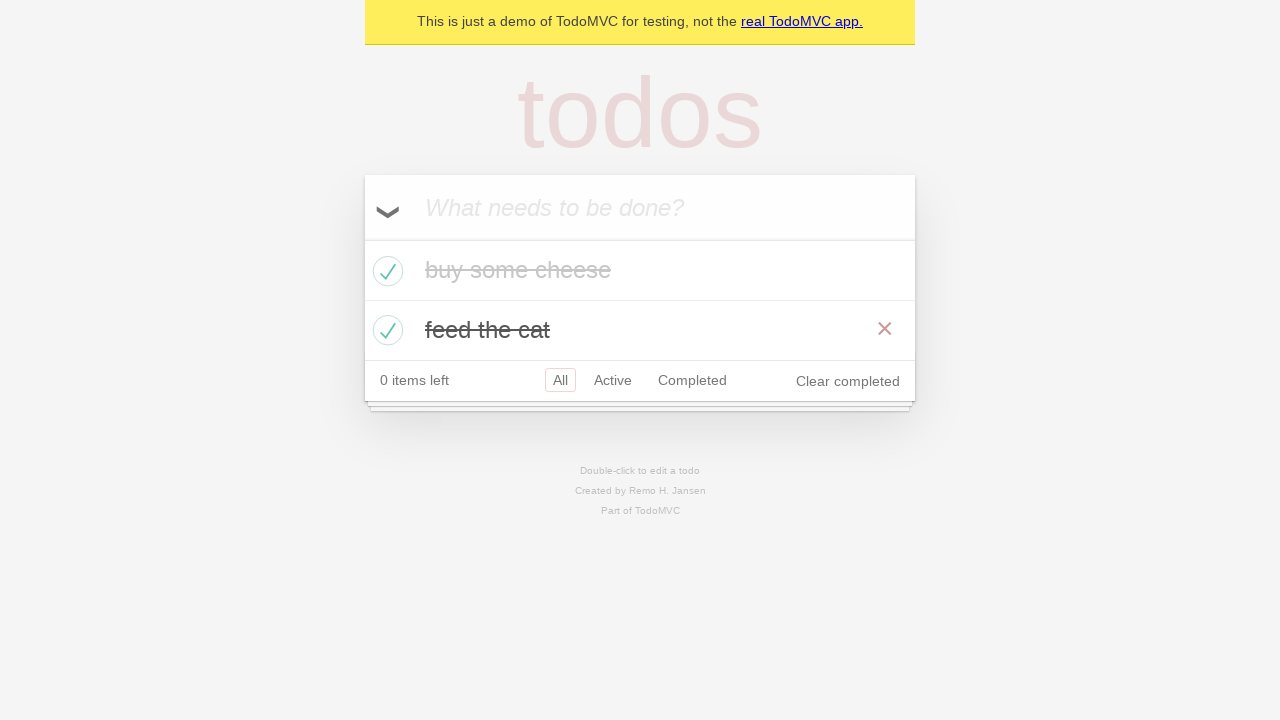

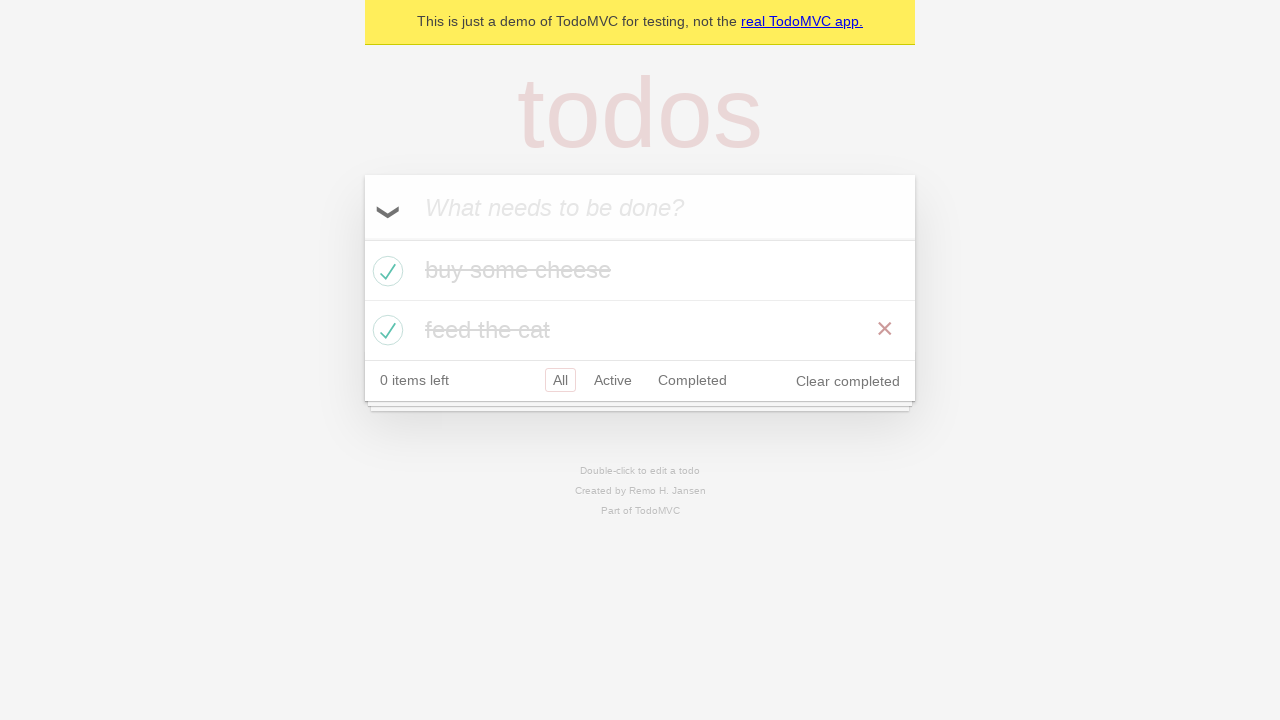